Tests blank login validation by attempting to login without entering any credentials

Starting URL: https://www.saucedemo.com/v1/index.html

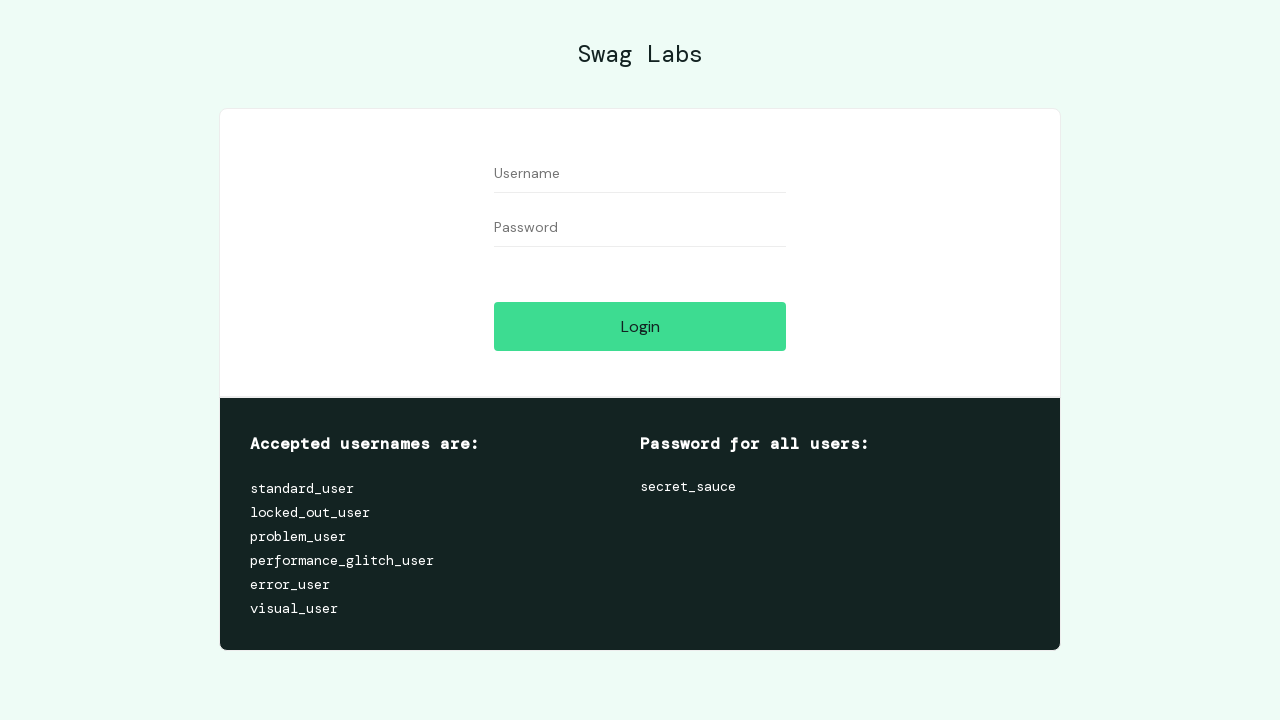

Clicked login button without entering credentials at (640, 326) on #login-button
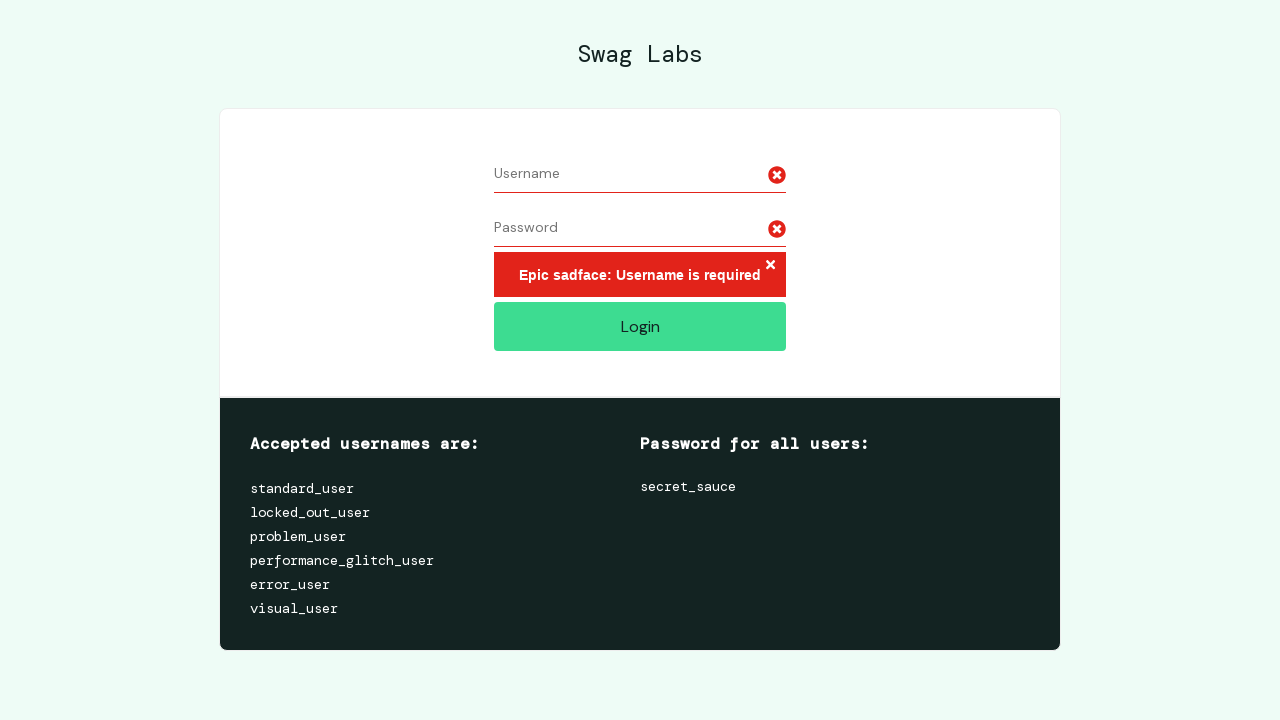

Blank login validation error message appeared
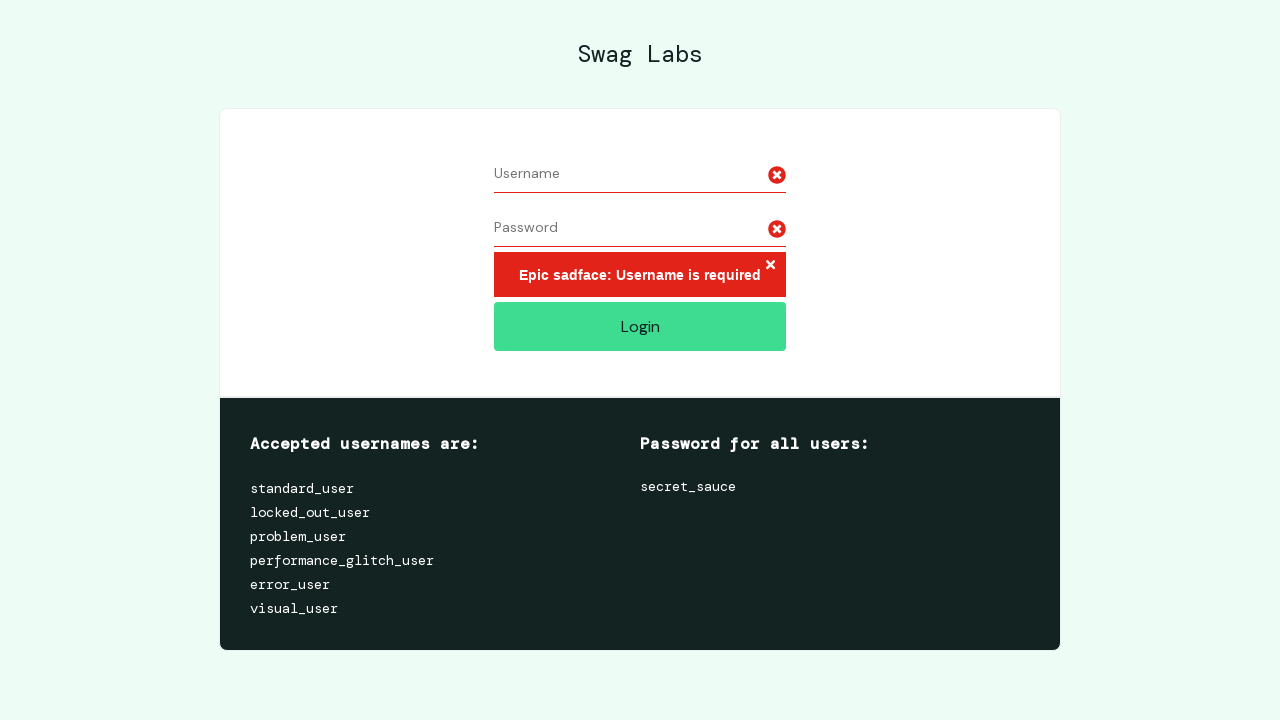

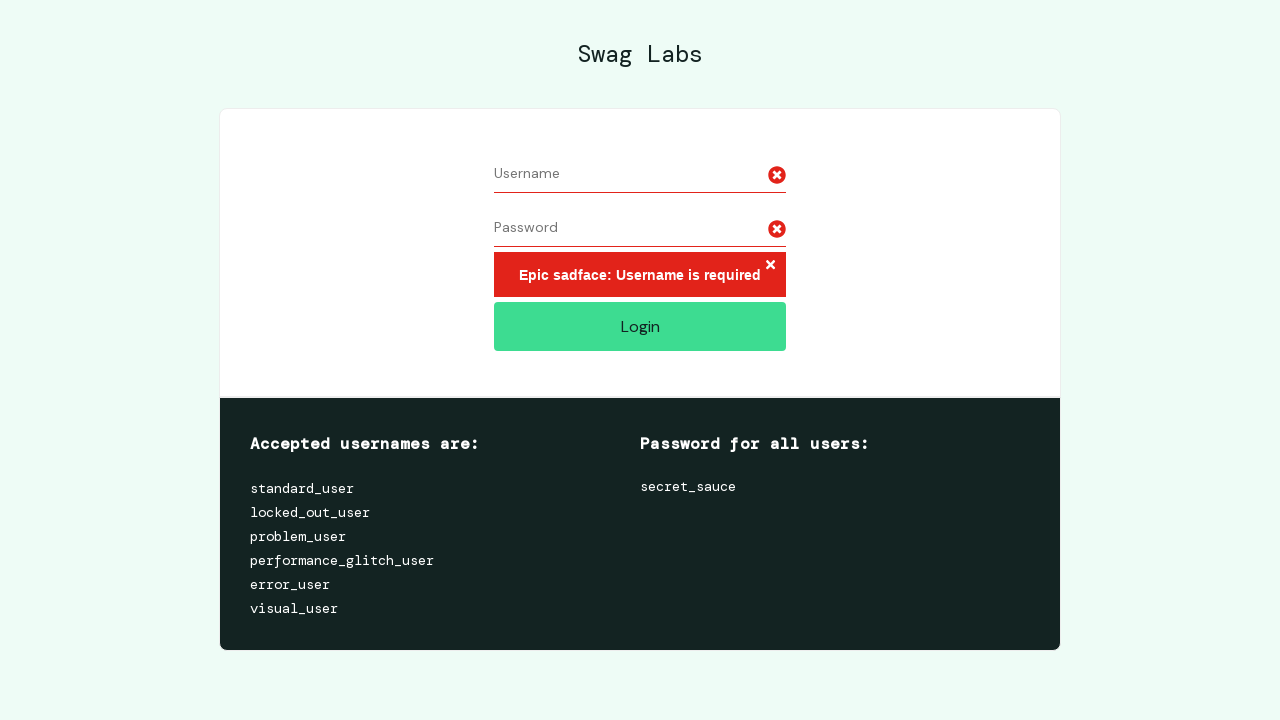